Tests dropdown select functionality by selecting options using different methods: visible text, index, and value attribute

Starting URL: https://v1.training-support.net/selenium/selects

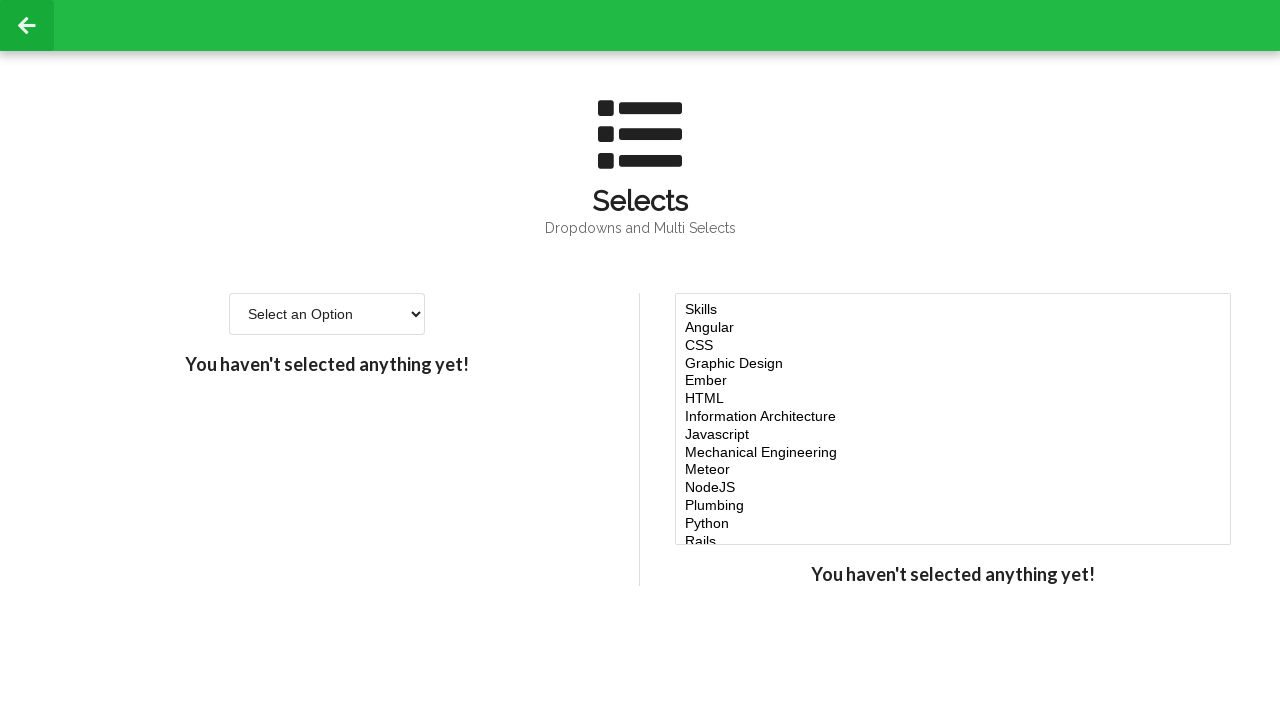

Selected 'Option 2' from dropdown using visible text on #single-select
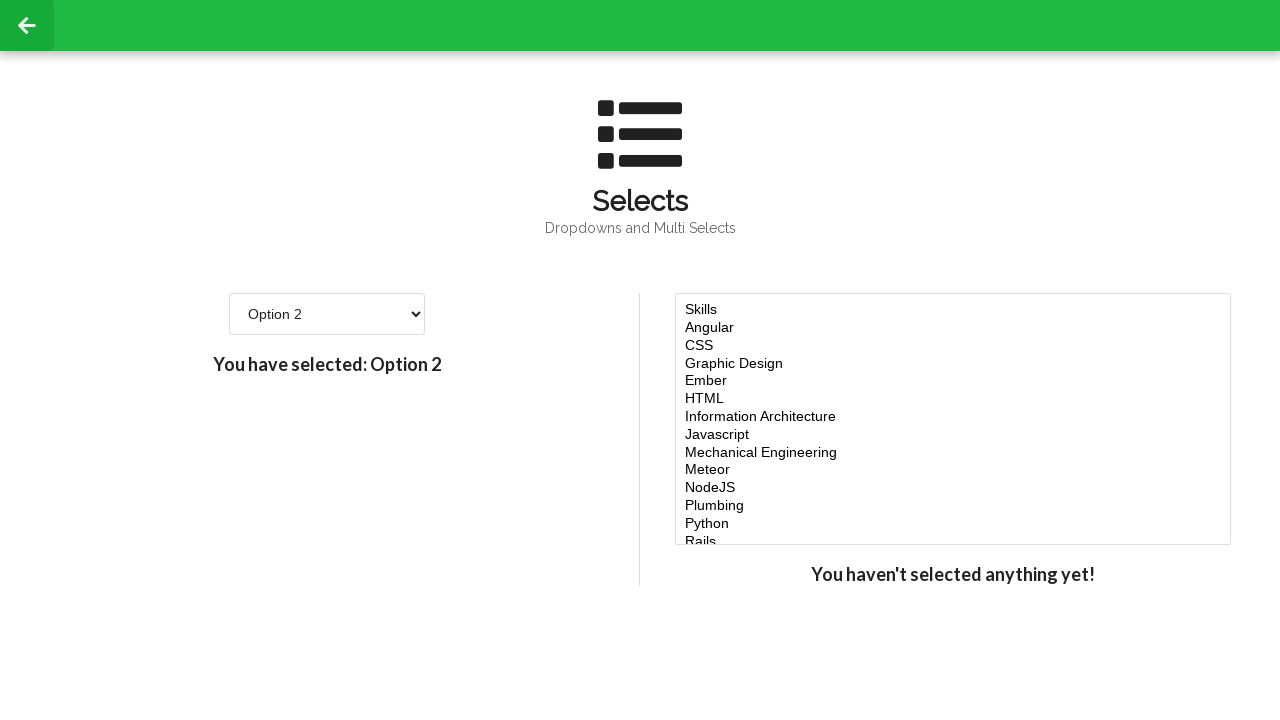

Selected option at index 3 (4th option) from dropdown on #single-select
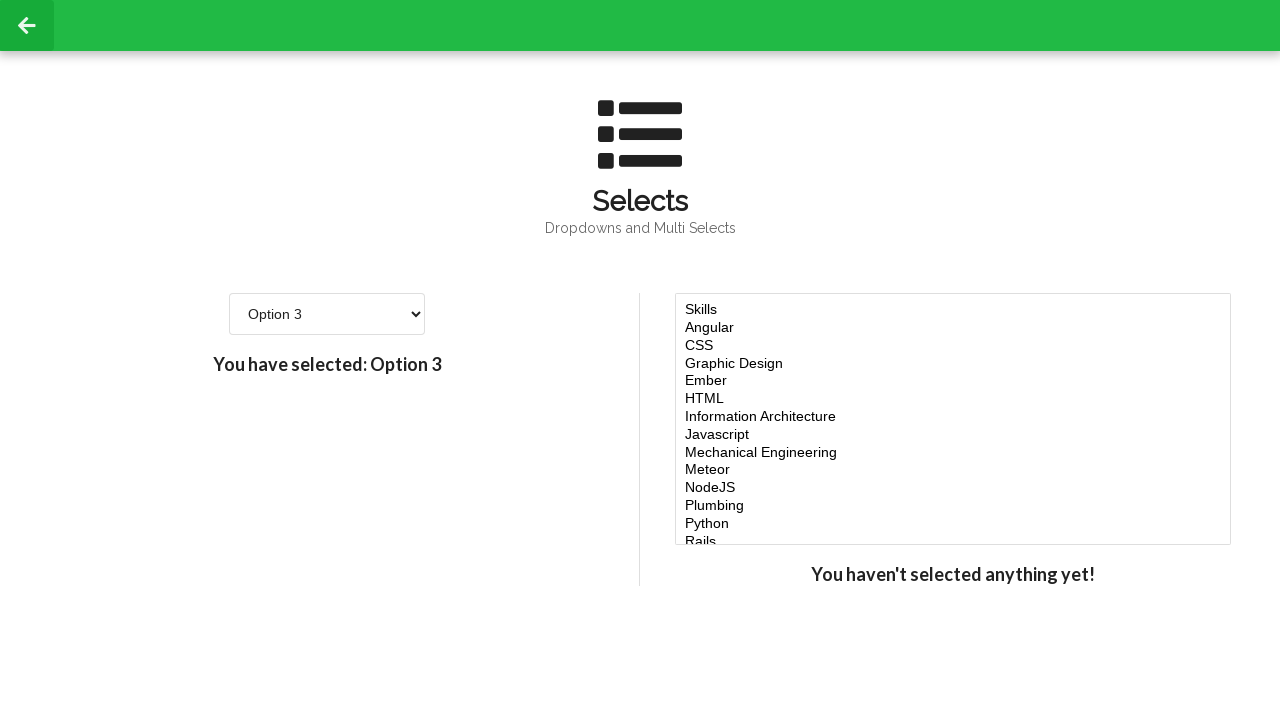

Selected option with value '4' from dropdown on #single-select
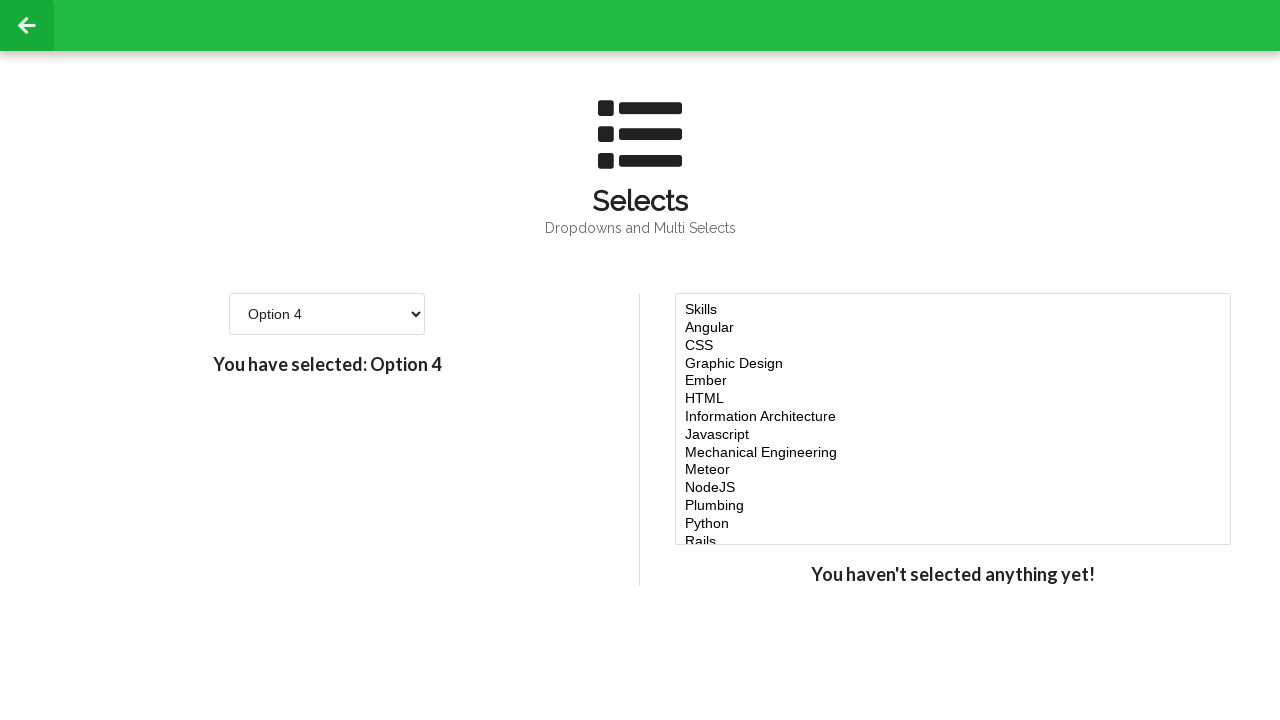

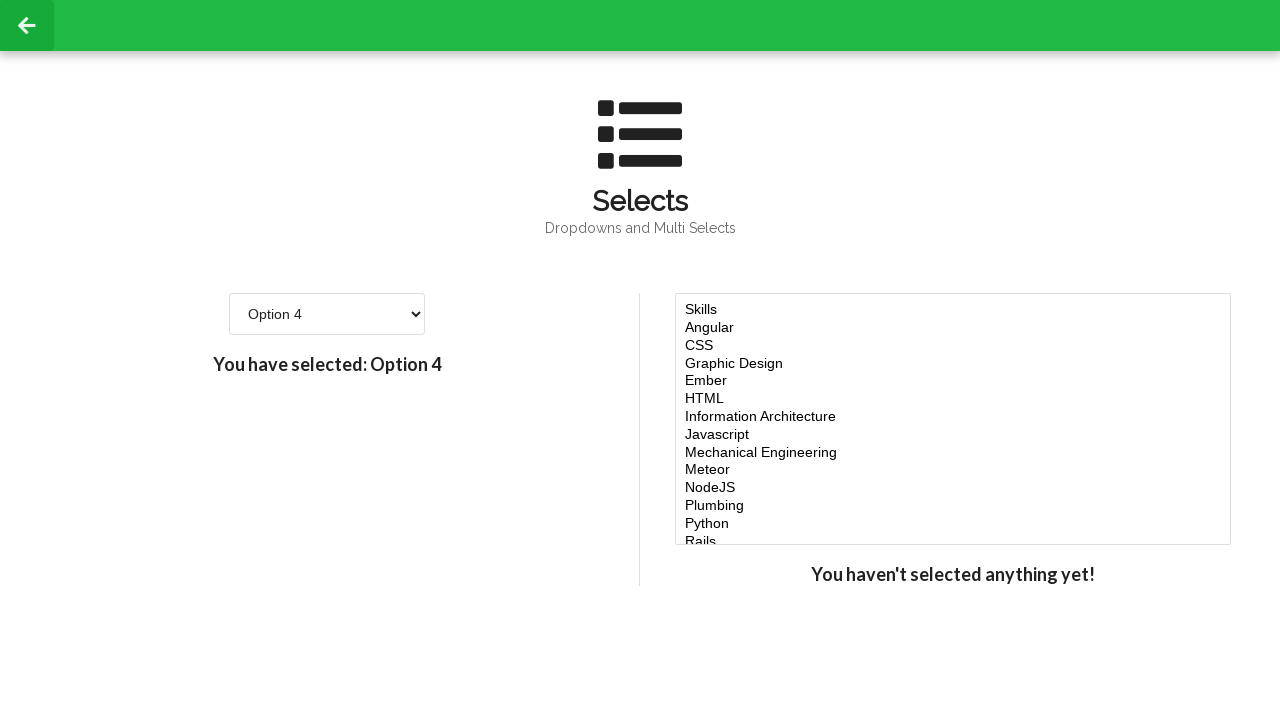